Tests dynamic controls with explicit waits by clicking Remove button, waiting for "It's gone!" message, then clicking Add button and waiting for "It's back!" message

Starting URL: https://the-internet.herokuapp.com/dynamic_controls

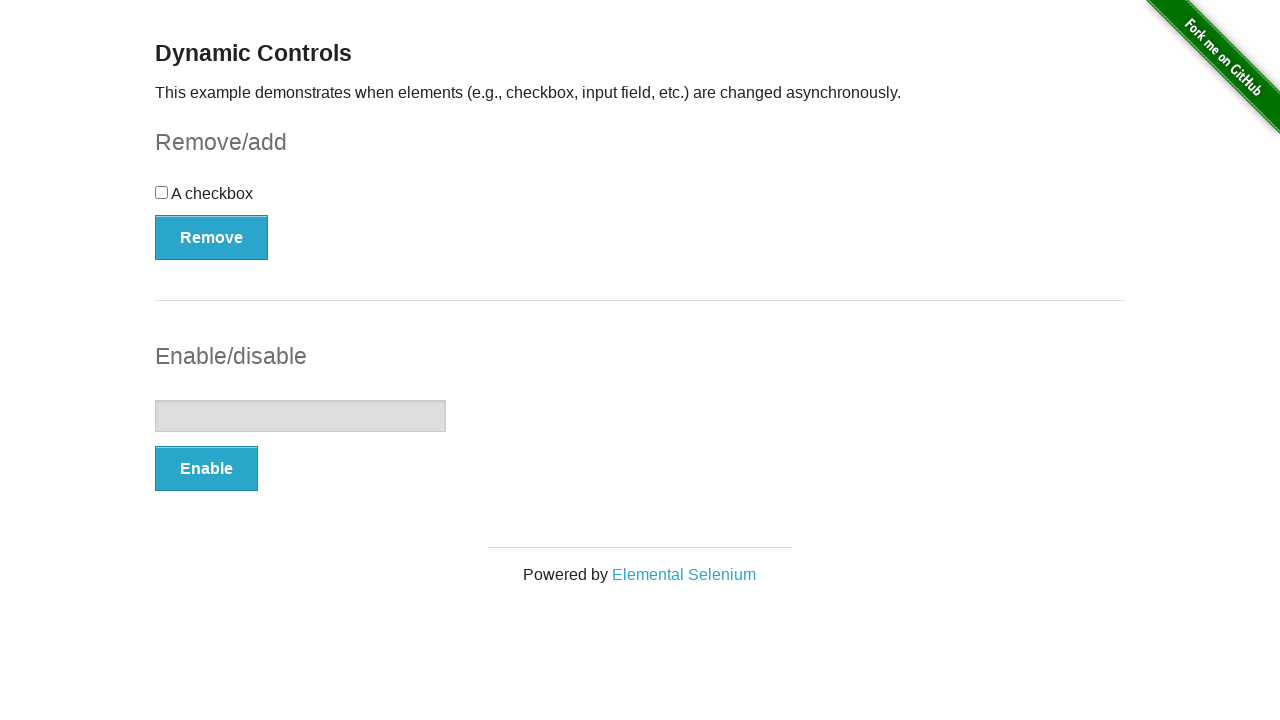

Clicked Remove button to trigger dynamic control removal at (212, 237) on xpath=//button[@onclick='swapCheckbox()']
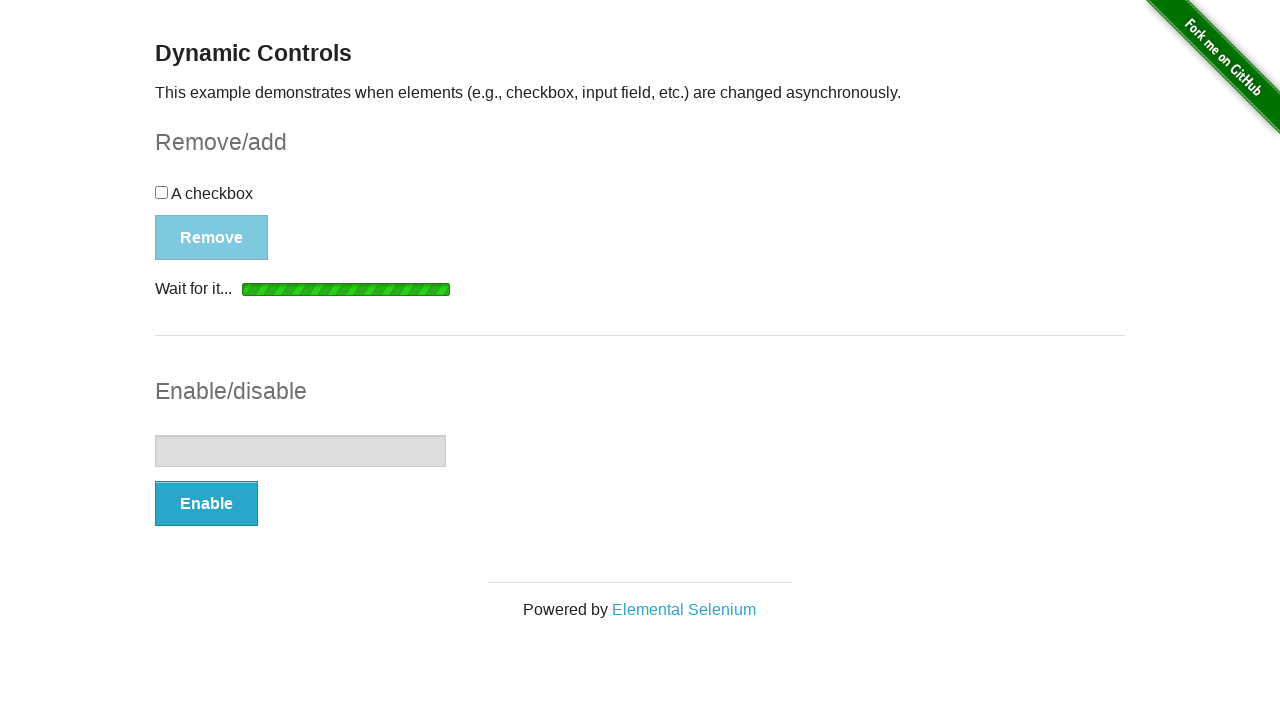

Waited for 'It's gone!' message to appear after removing control
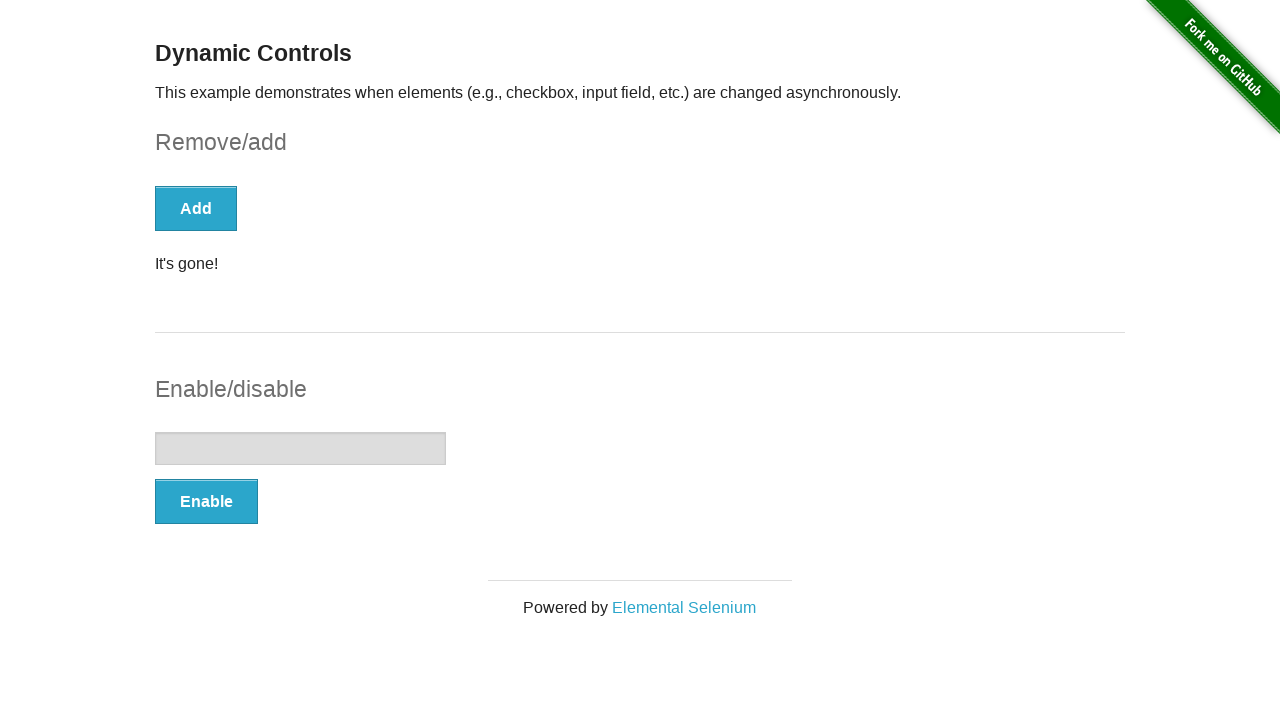

Clicked Add button to restore dynamic control at (196, 208) on xpath=//button[@onclick='swapCheckbox()']
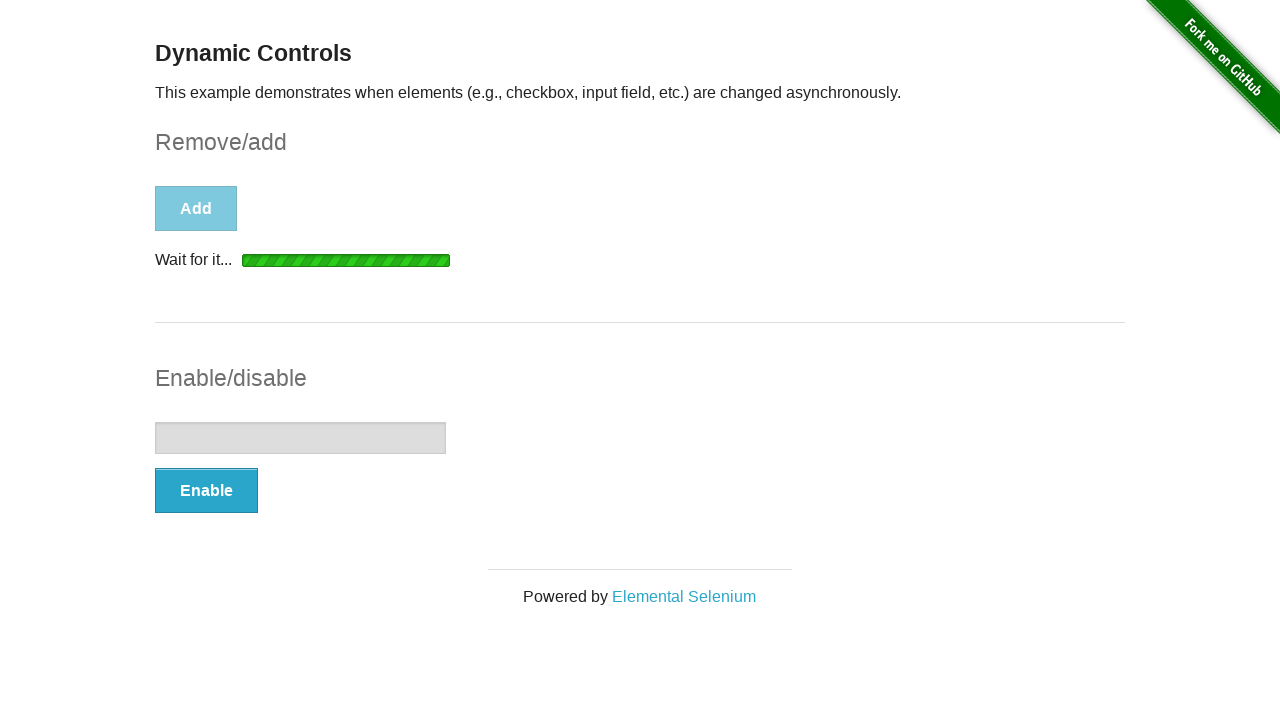

Waited for 'It's back!' message to appear after restoring control
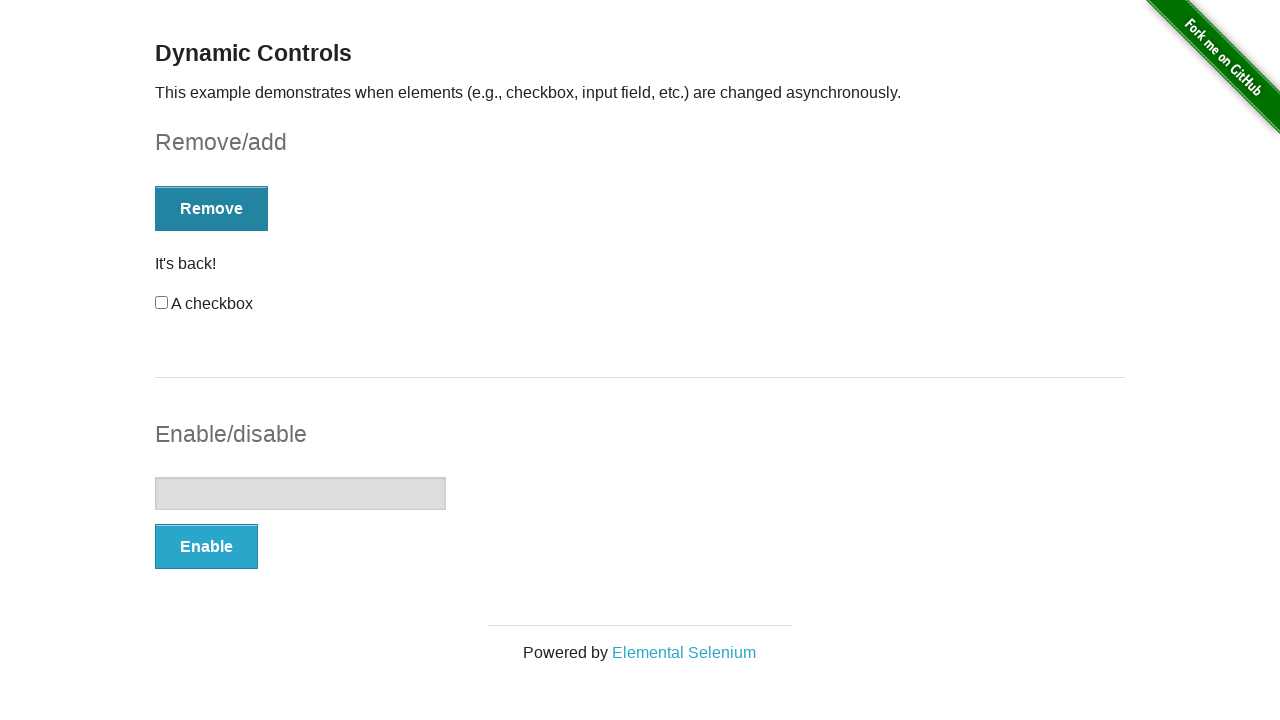

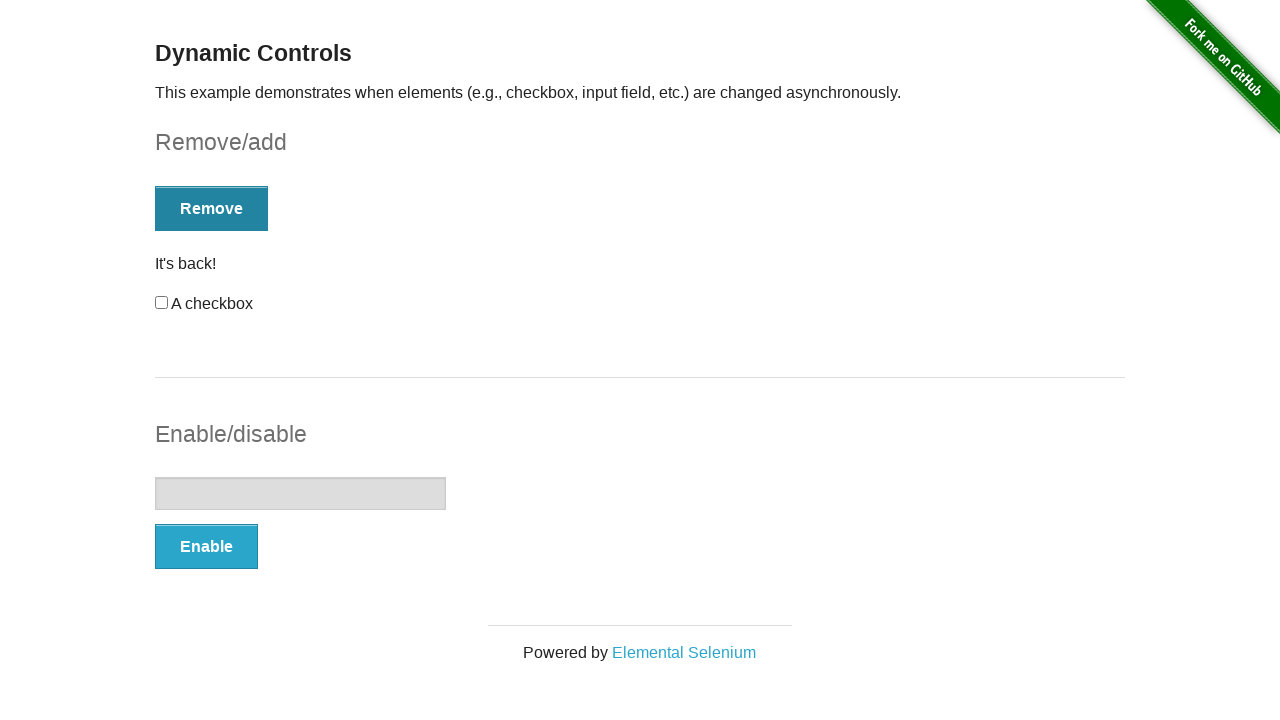